Tests Swiggy location search by entering a city name

Starting URL: https://www.swiggy.com

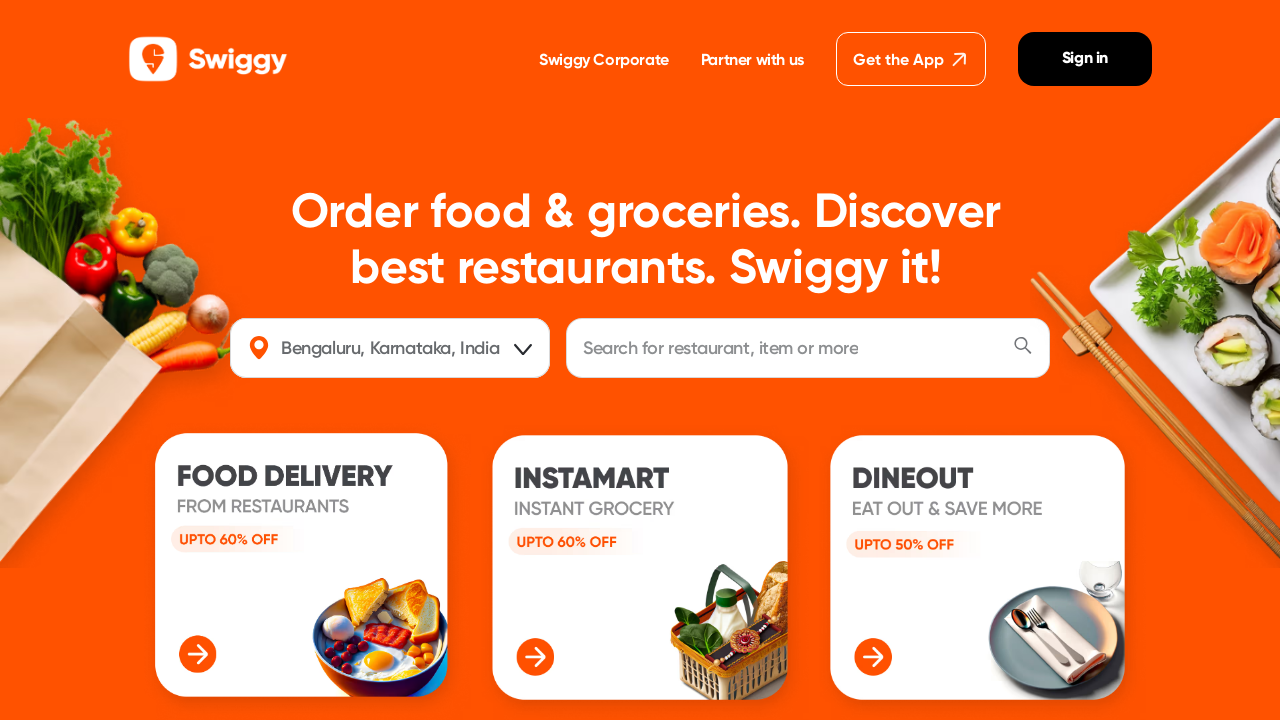

Filled location field with 'Chennai' on #location
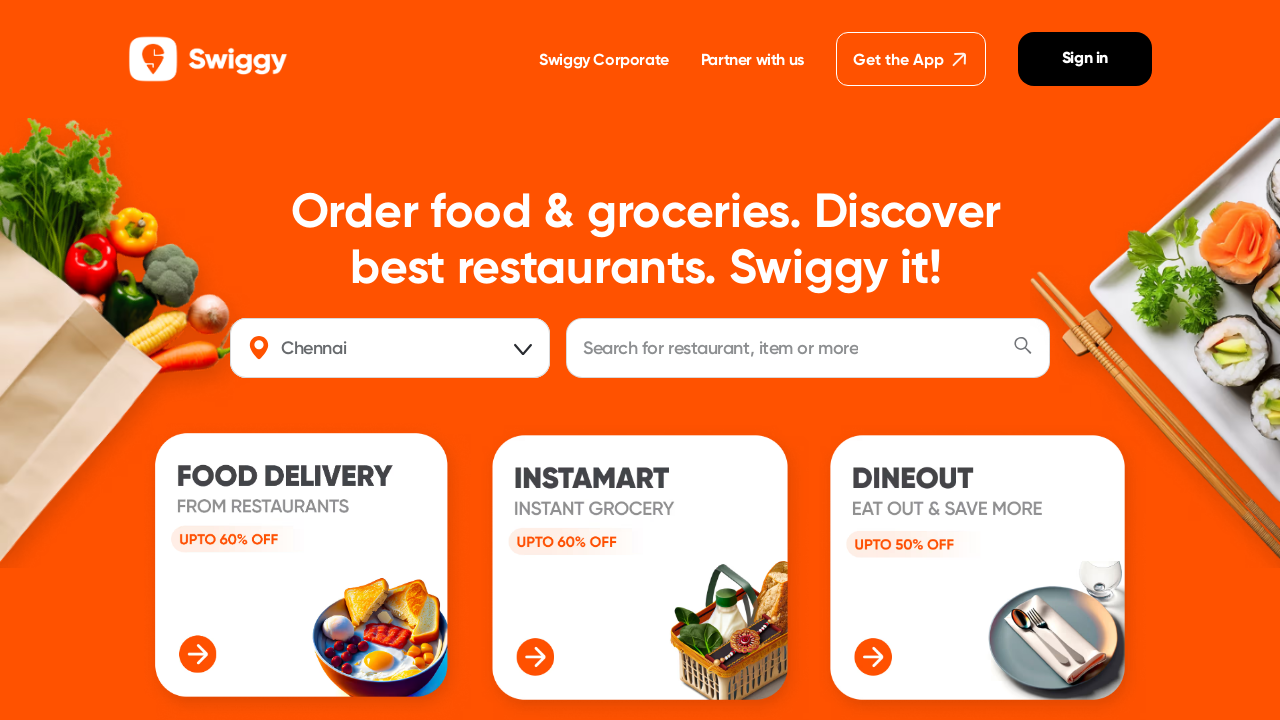

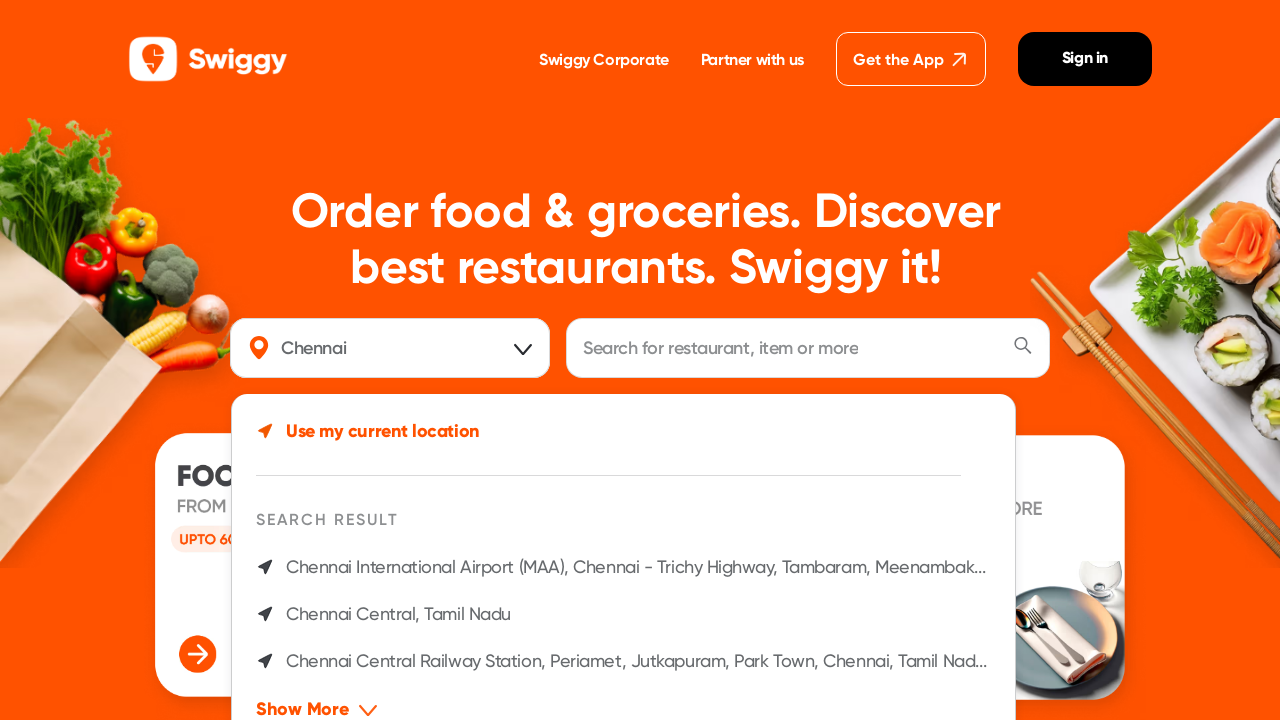